Tests partner registration flow on WalkDog application by filling personal data fields (name, email, CPF, CEP, address number, complement) and selecting extra activities (cuidar/adestrar services).

Starting URL: https://walkdog.vercel.app/

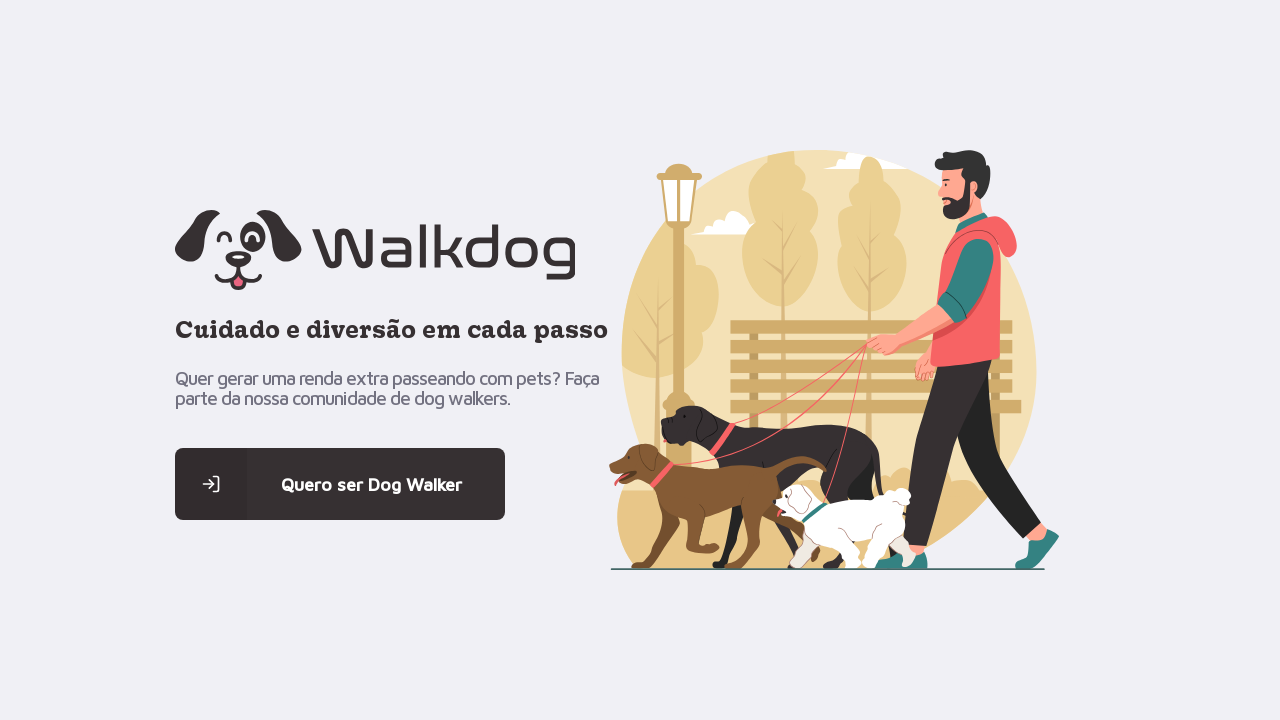

Clicked on partner registration link at (211, 484) on .content > main:nth-child(1) > a:nth-child(4) > span:nth-child(1)
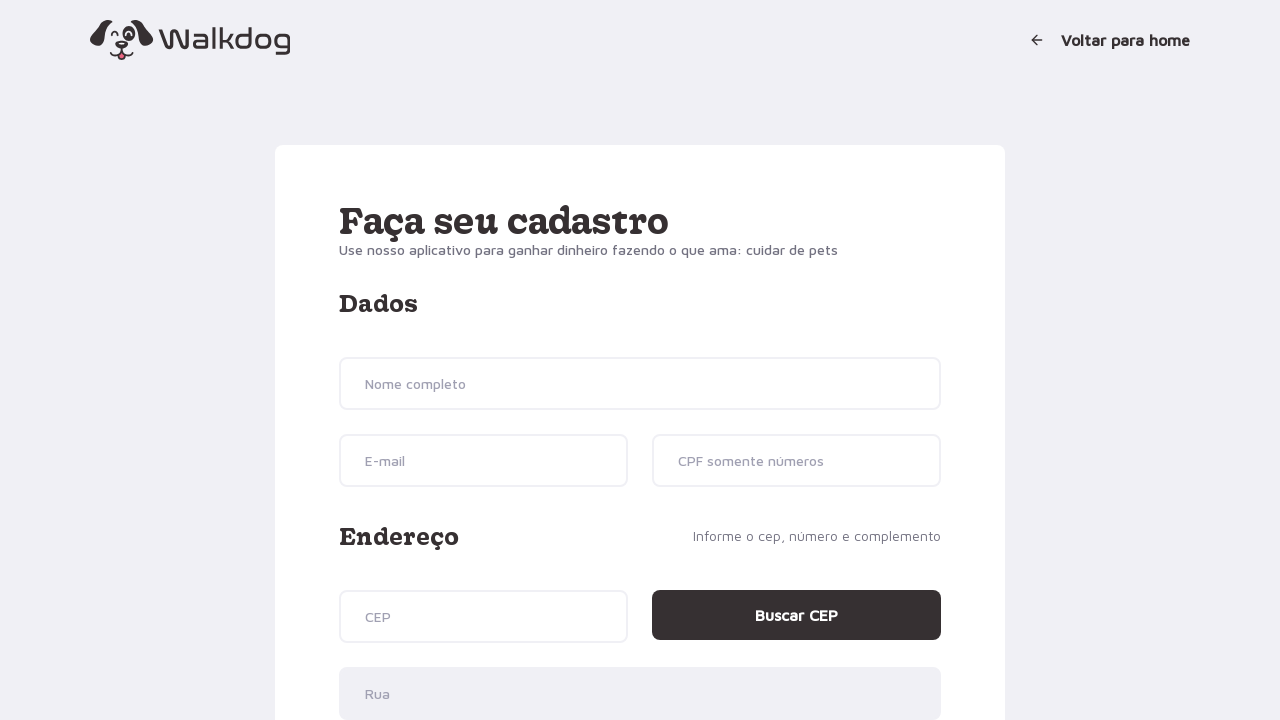

Filled name field with 'João Carlos Silva' on input[name='name']
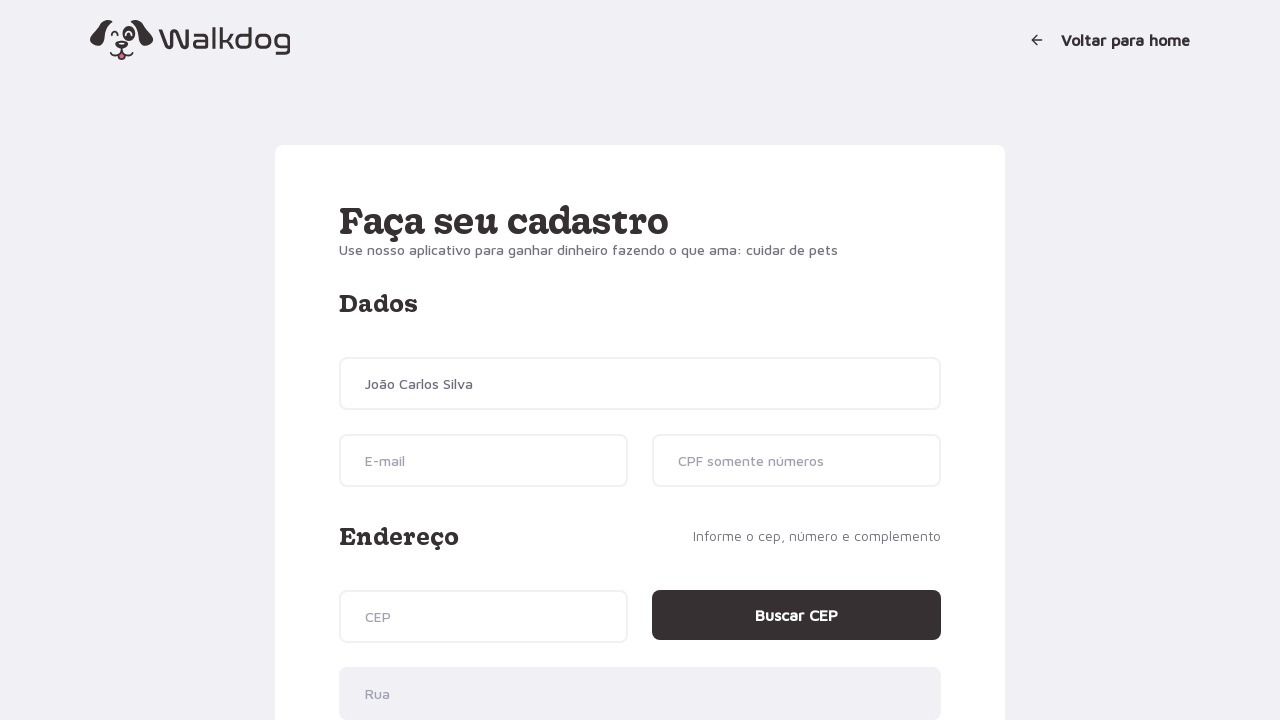

Filled email field with 'joaocarlos.teste@example.com' on input[name='email']
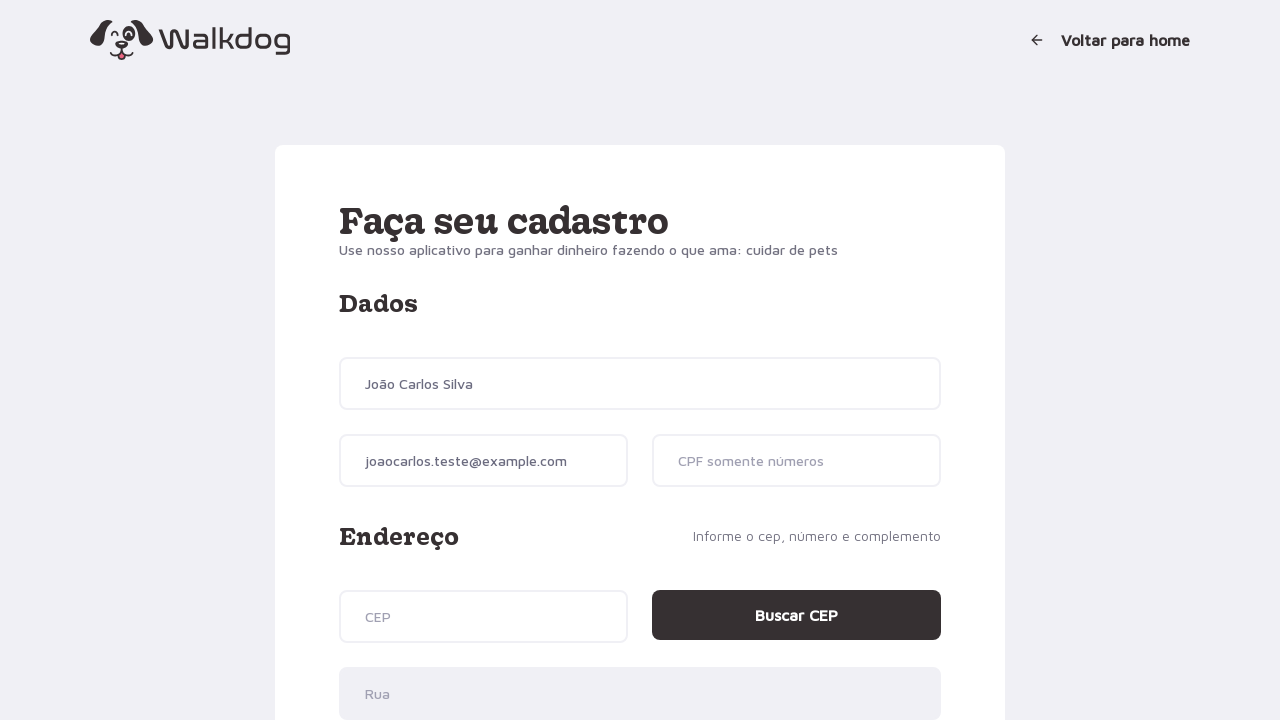

Filled CPF field with '12345678901' on input[name='cpf']
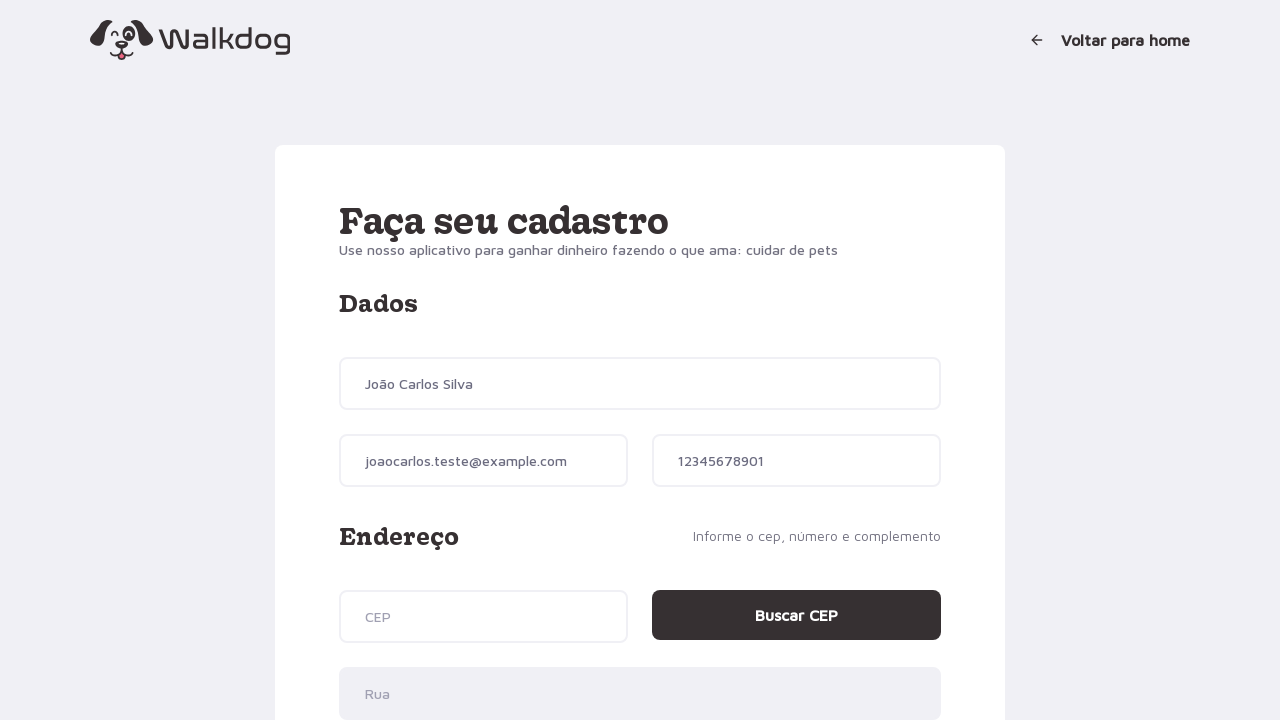

Filled CEP field with '01310100' on input[name='cep']
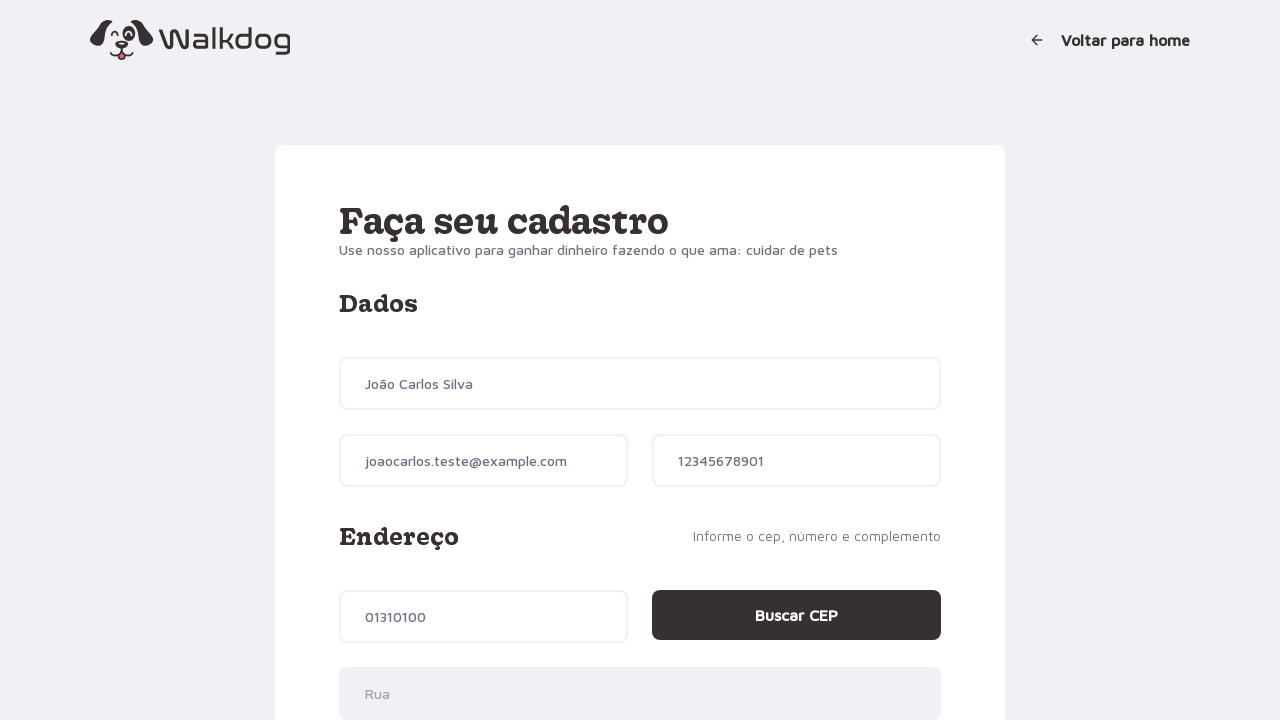

Clicked CEP validation button at (796, 615) on input[type='button']
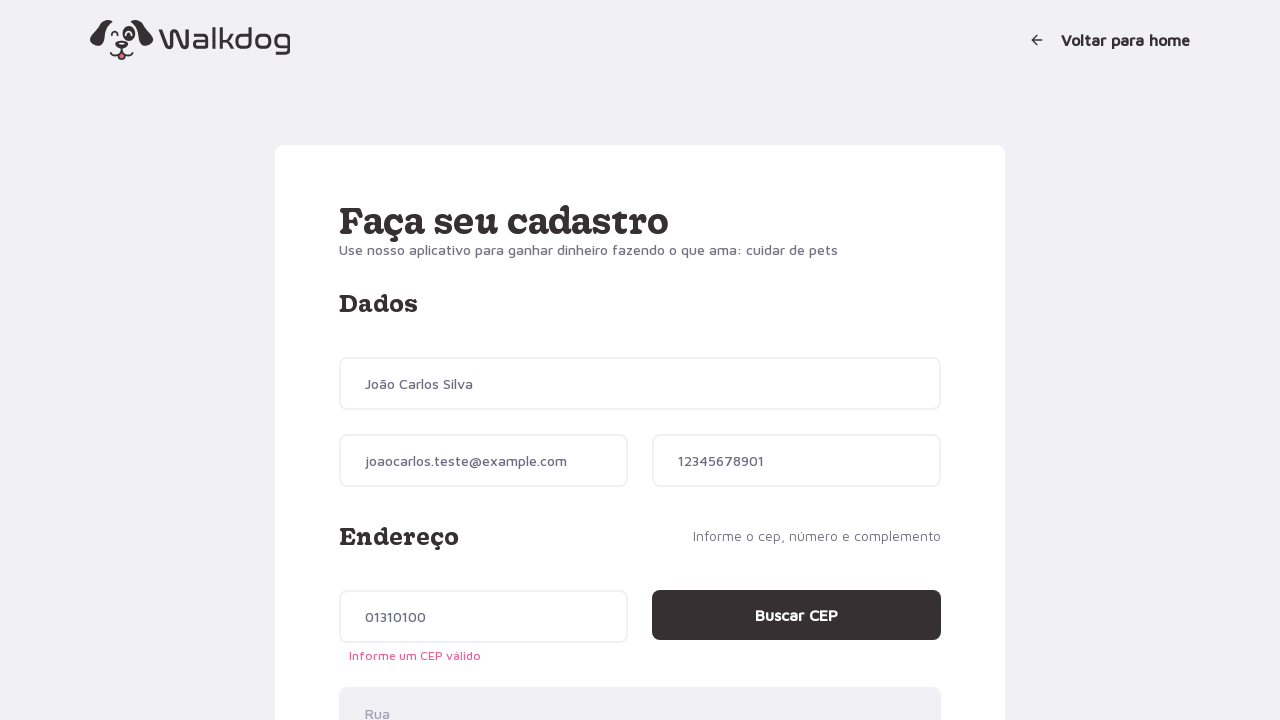

Filled address number field with '150' on input[name='addressNumber']
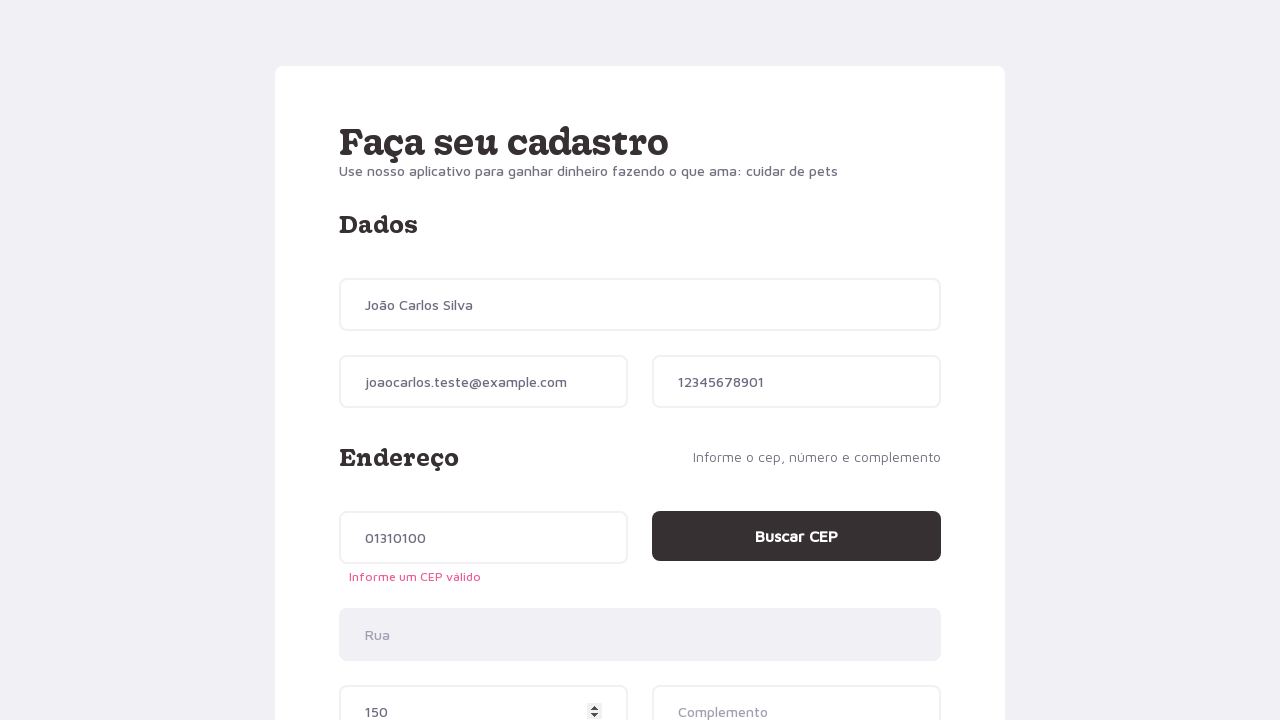

Filled address details field with 'Apartamento 42' on input[name='addressDetails']
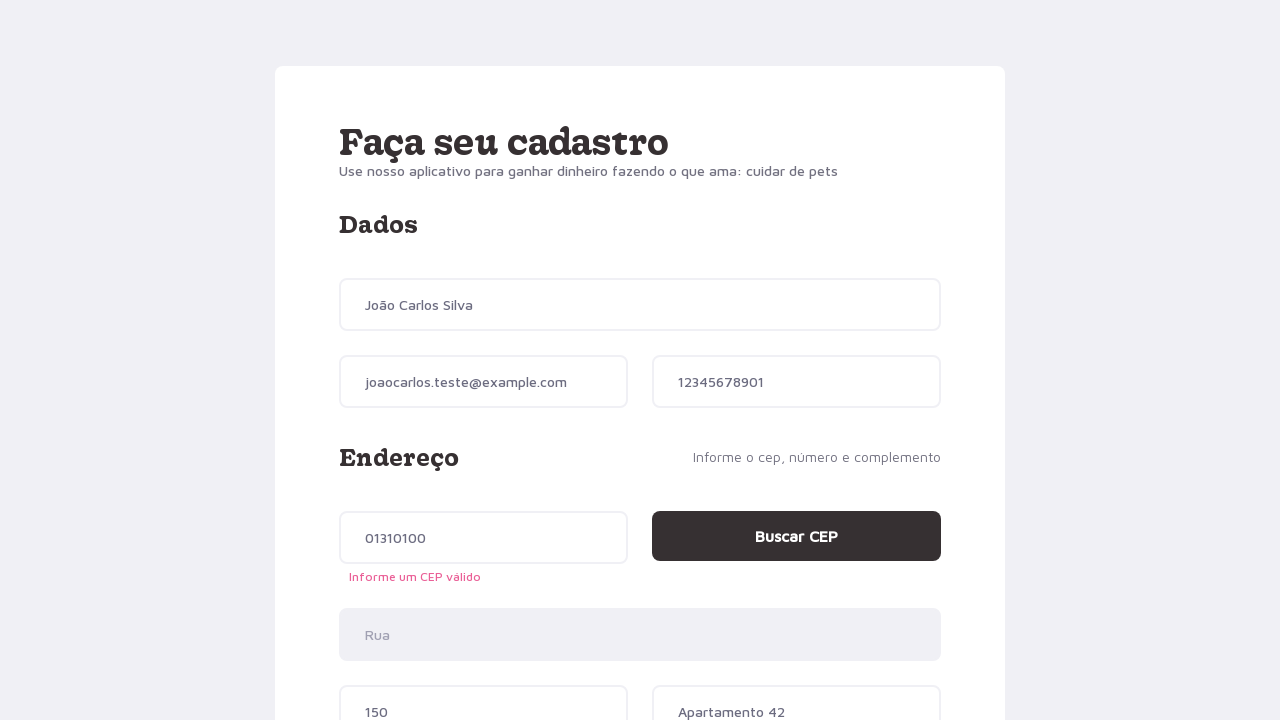

Selected 'cuidar' (pet care) service at (486, 360) on .walker-service > li:nth-child(1) > span:nth-child(2)
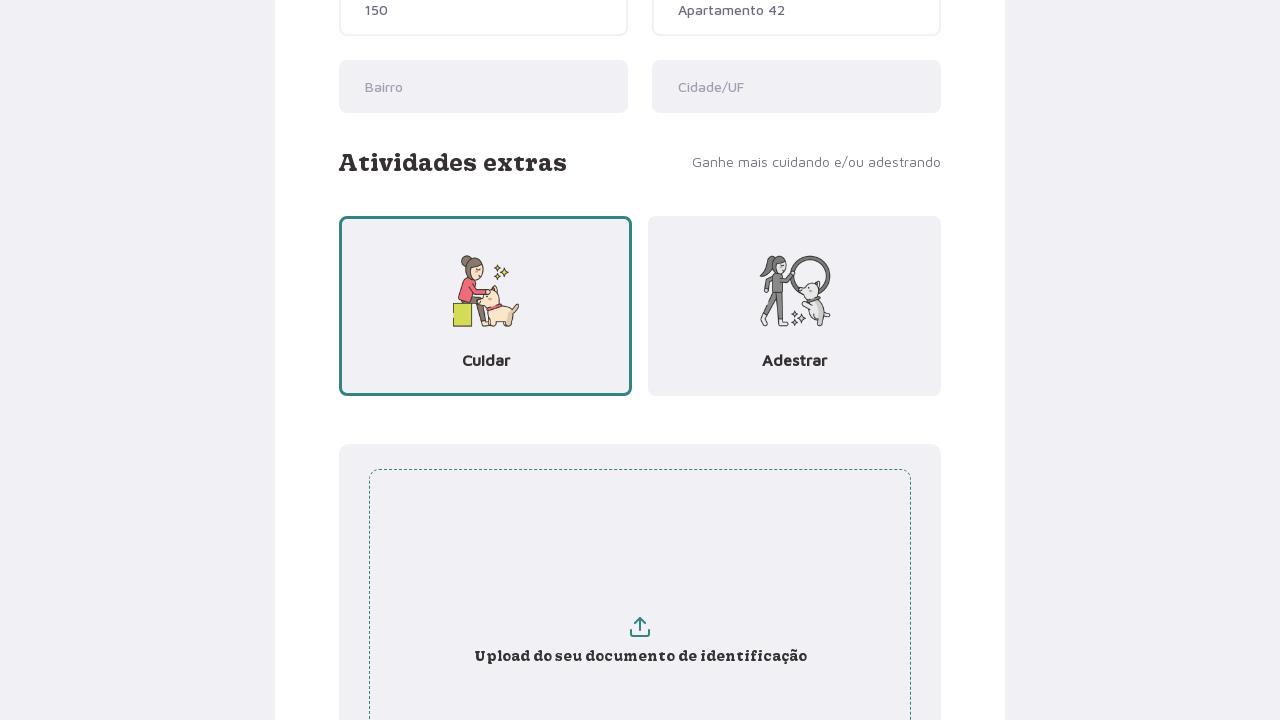

Selected 'adestrar' (training) service at (794, 360) on .walker-service > li:nth-child(2) > span:nth-child(2)
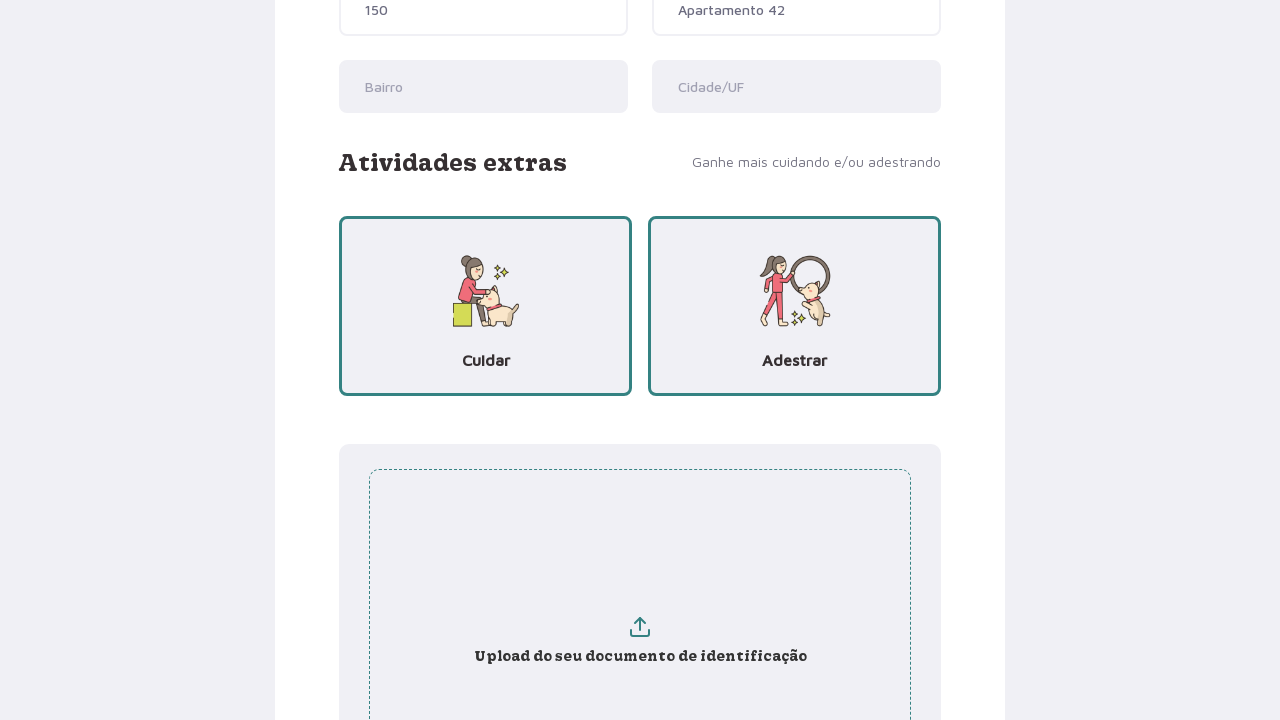

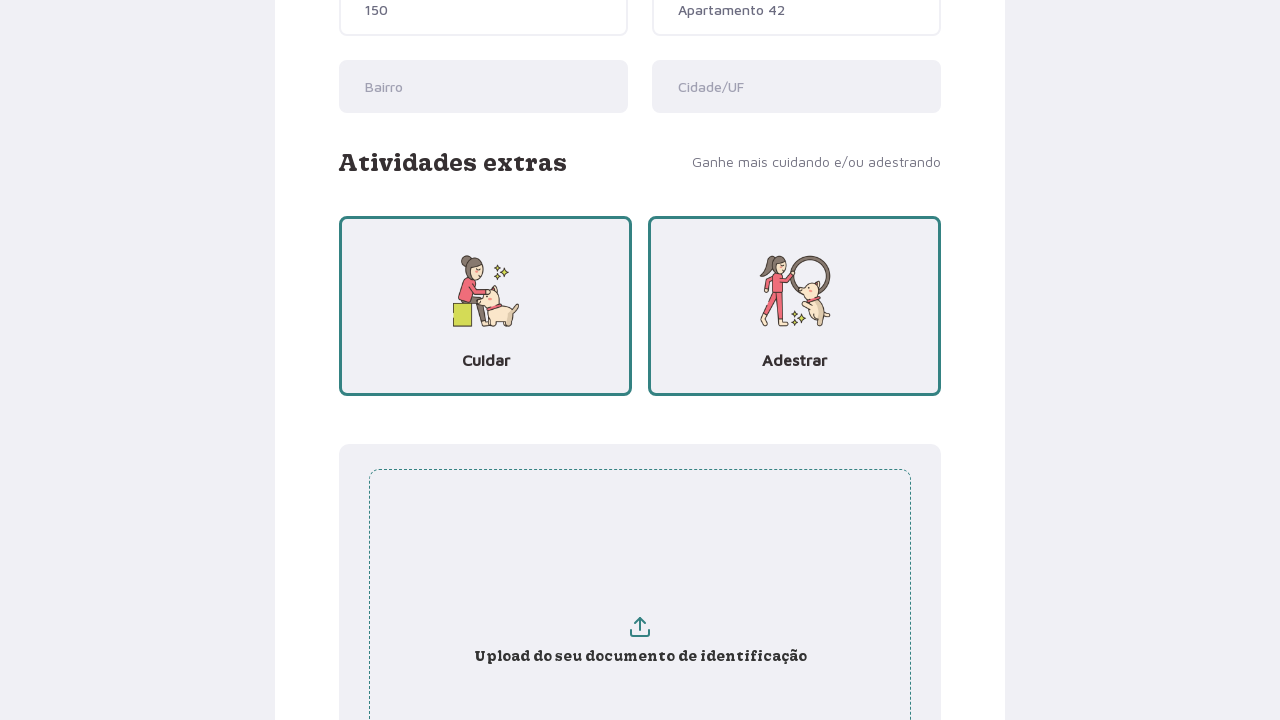